Tests that other controls are hidden when editing a todo item

Starting URL: https://demo.playwright.dev/todomvc

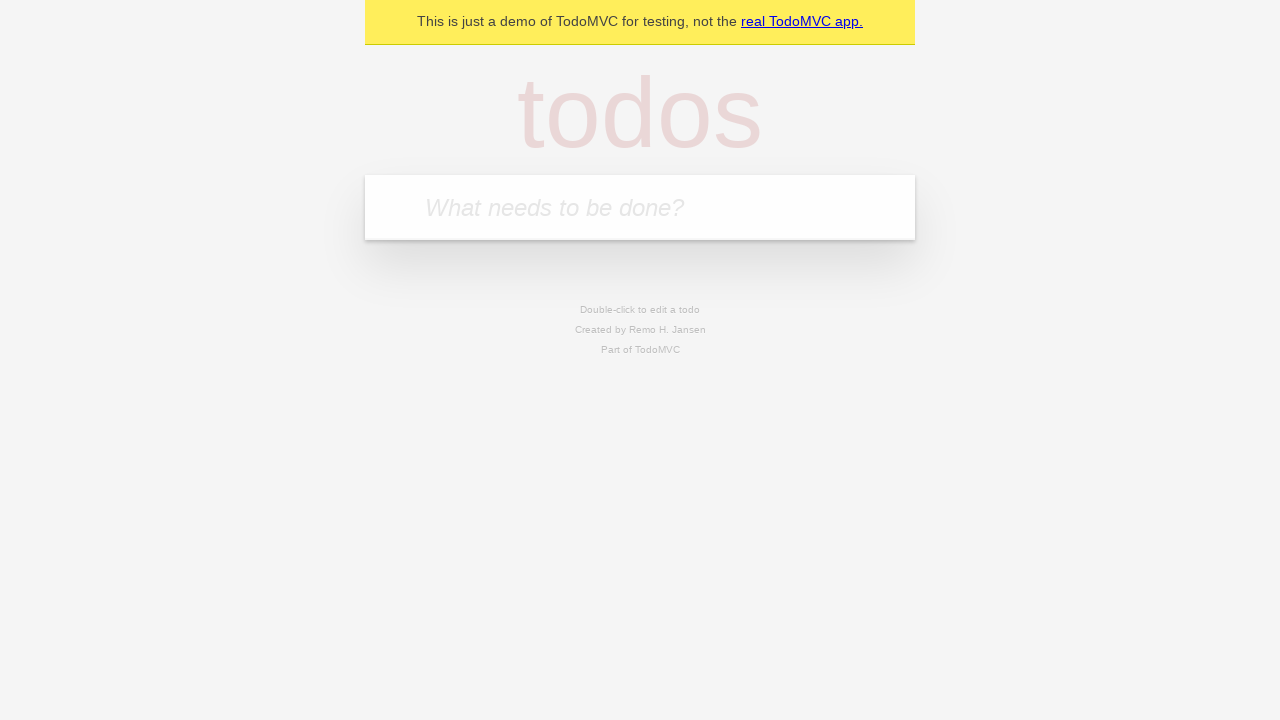

Filled todo input with 'buy some cheese' on internal:attr=[placeholder="What needs to be done?"i]
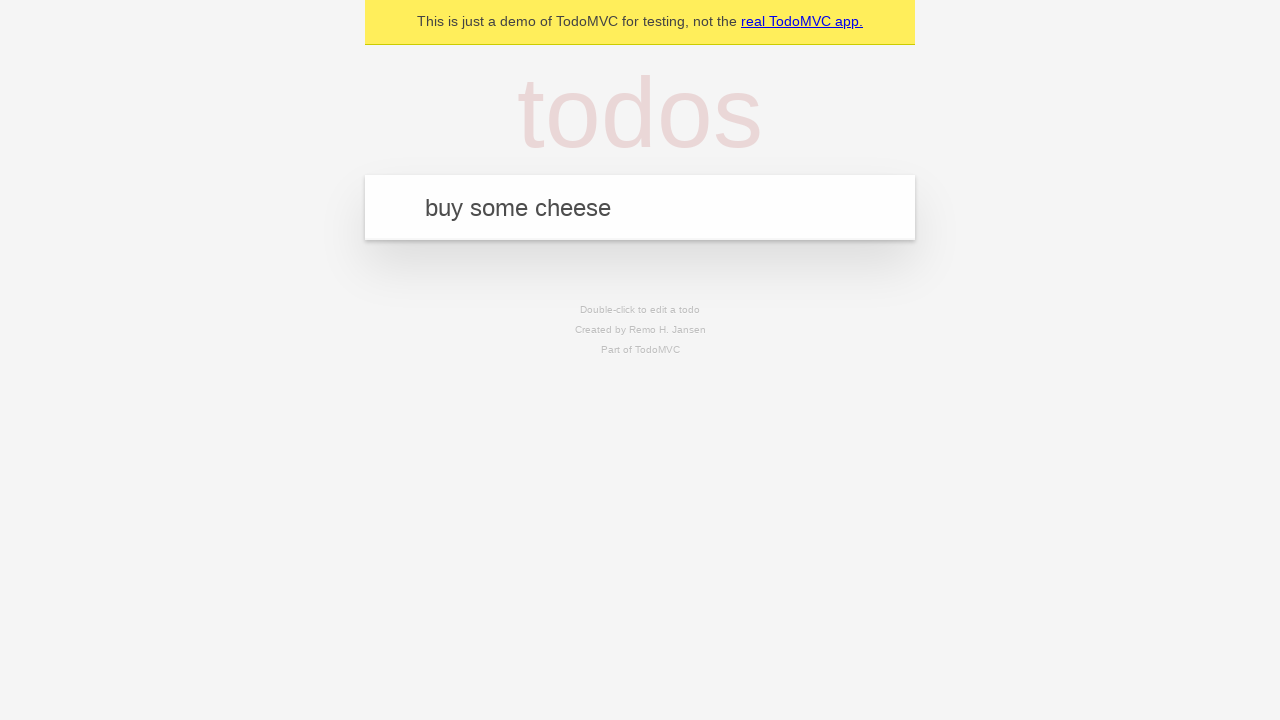

Pressed Enter to create first todo on internal:attr=[placeholder="What needs to be done?"i]
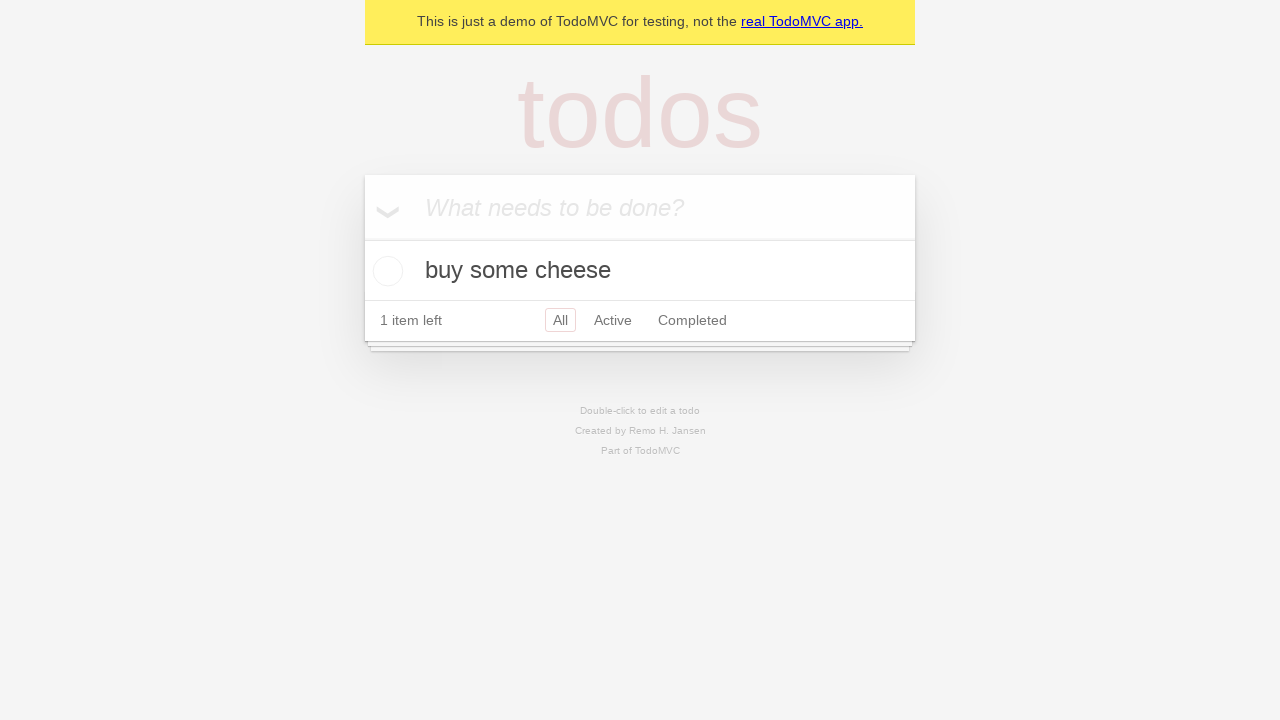

Filled todo input with 'feed the cat' on internal:attr=[placeholder="What needs to be done?"i]
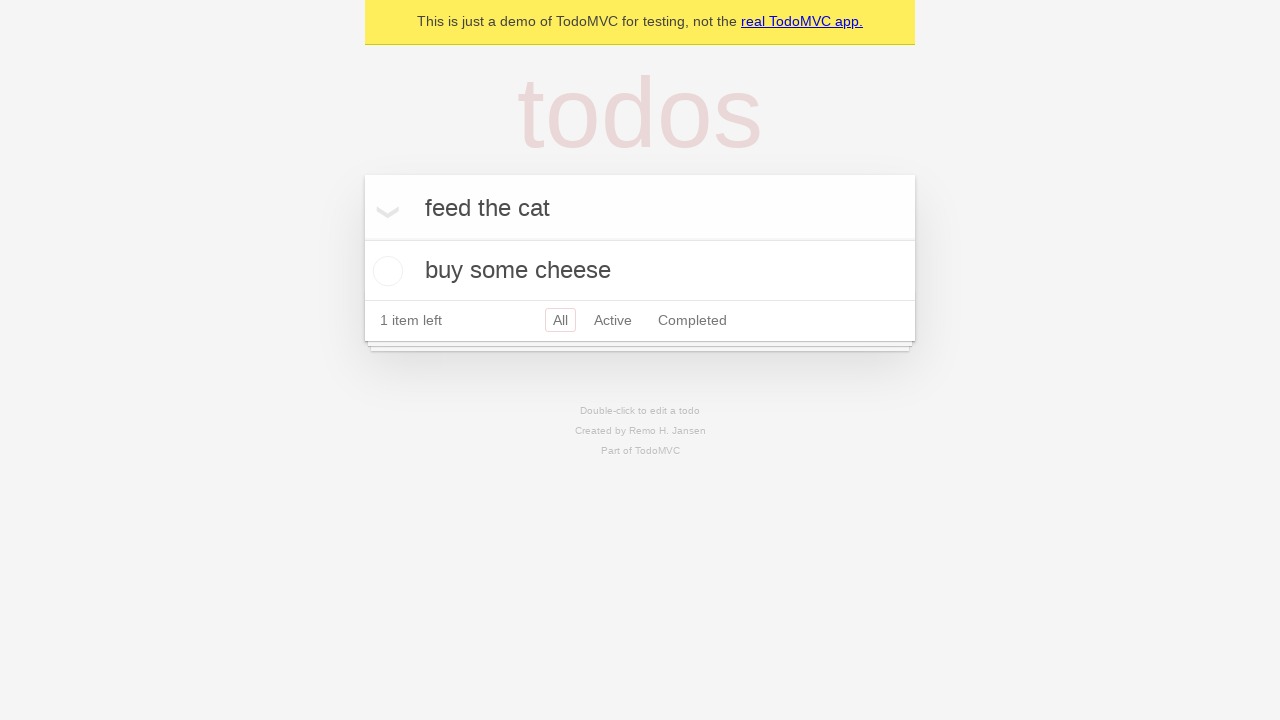

Pressed Enter to create second todo on internal:attr=[placeholder="What needs to be done?"i]
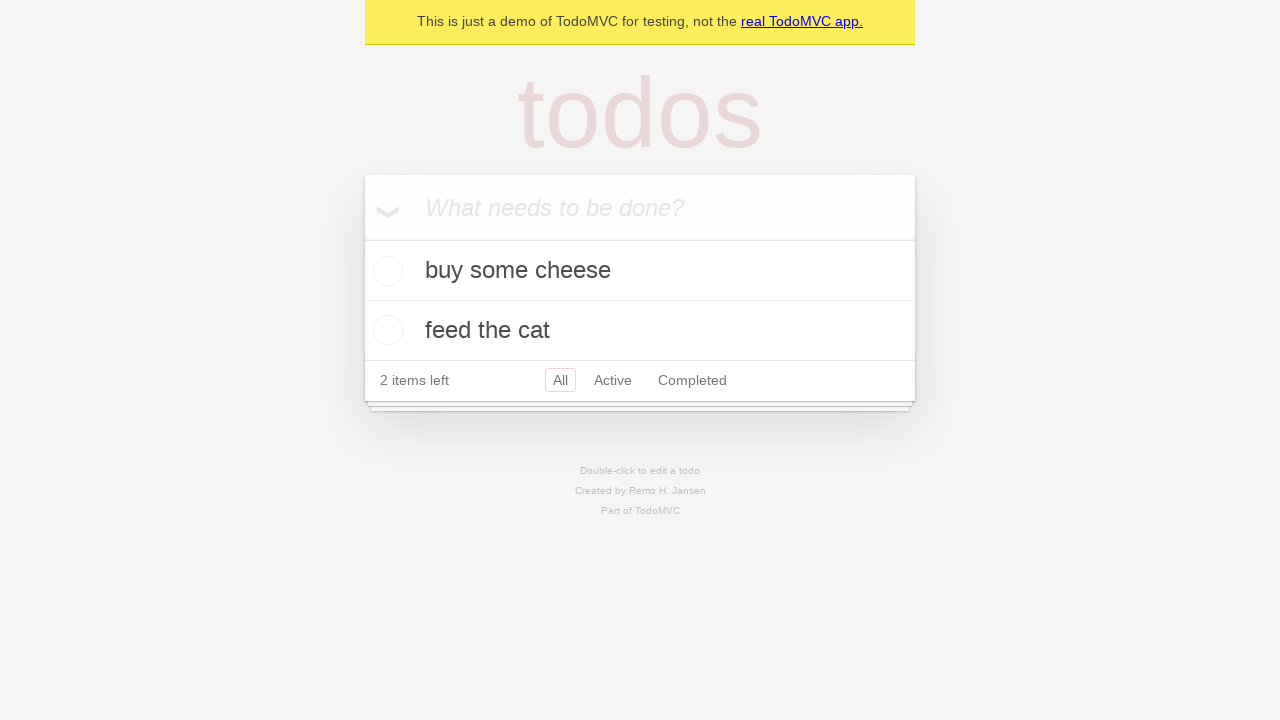

Filled todo input with 'book a doctors appointment' on internal:attr=[placeholder="What needs to be done?"i]
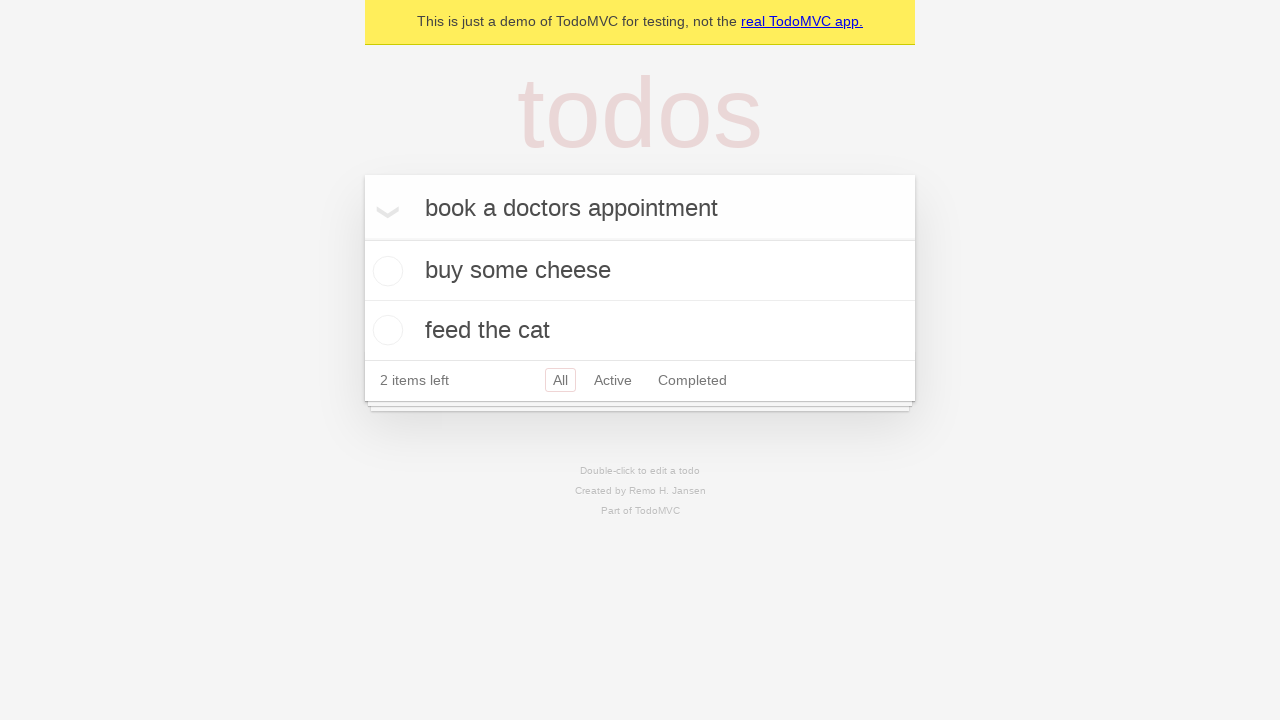

Pressed Enter to create third todo on internal:attr=[placeholder="What needs to be done?"i]
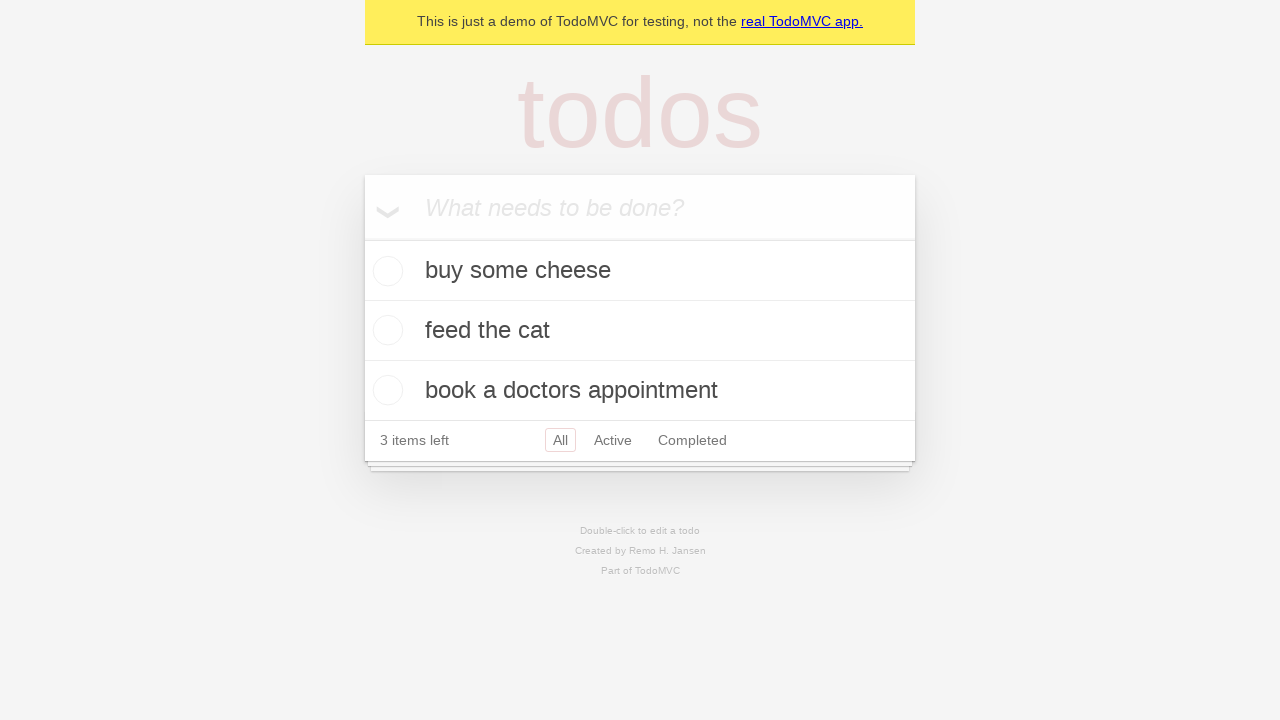

Double-clicked second todo item to enter edit mode at (640, 331) on internal:testid=[data-testid="todo-item"s] >> nth=1
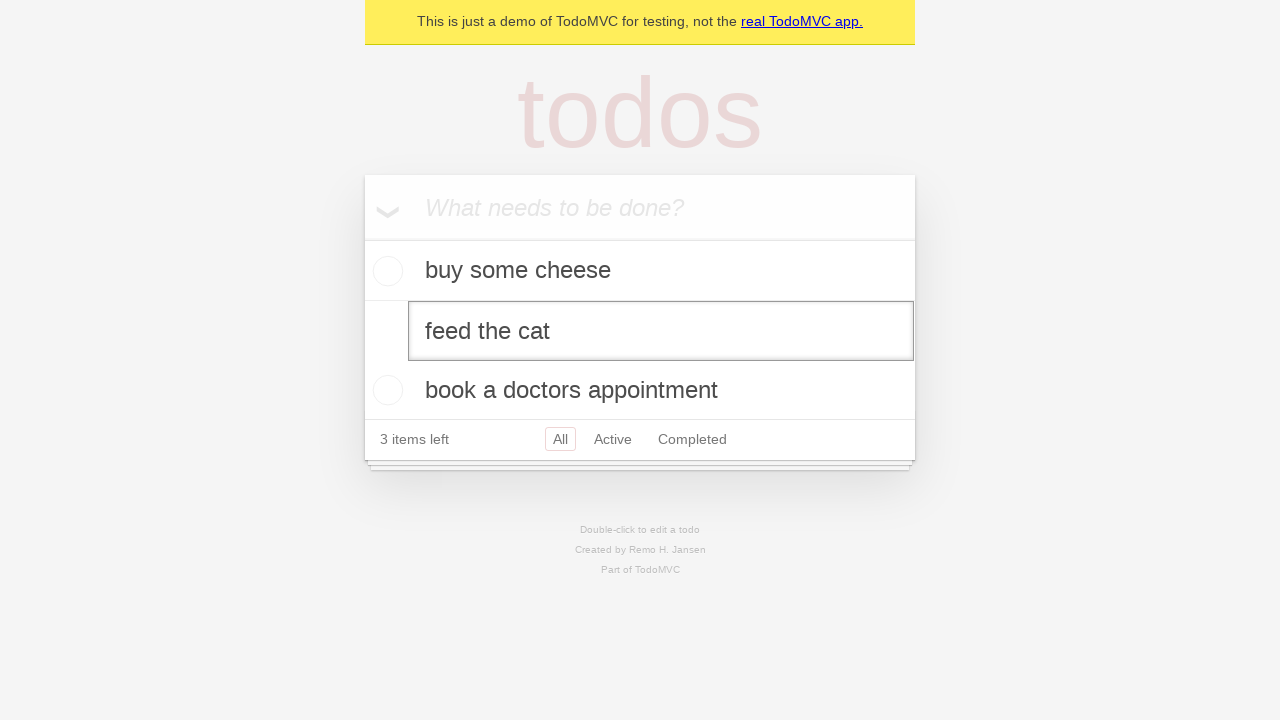

Edit textbox appeared, confirming other controls are hidden during editing
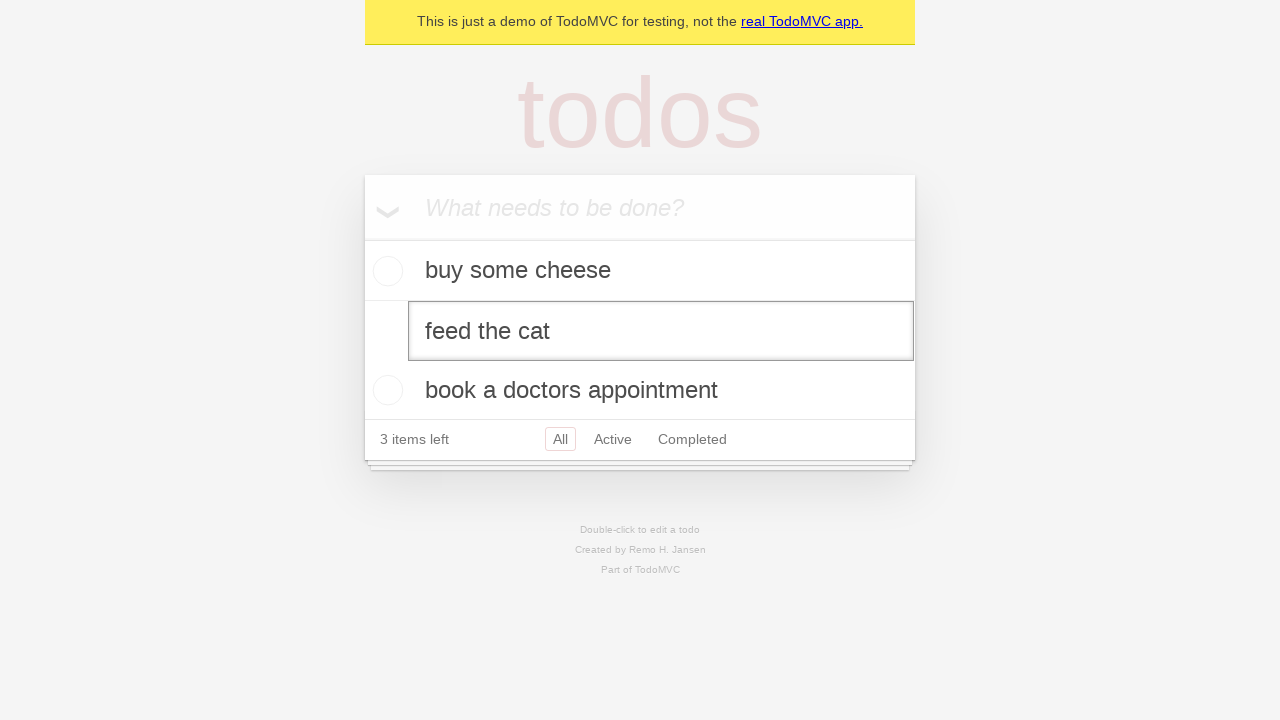

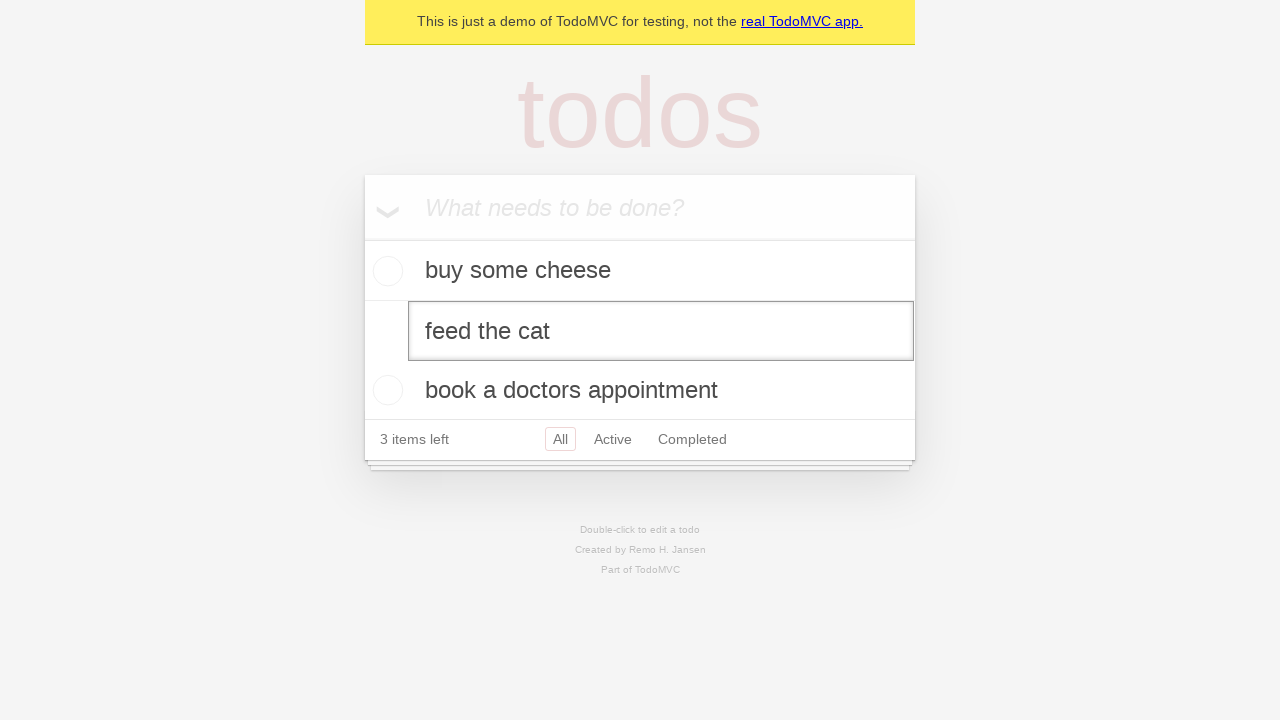